Navigates to WiseQuarter homepage and verifies that the URL contains "wisequarter"

Starting URL: https://wisequarter.com/

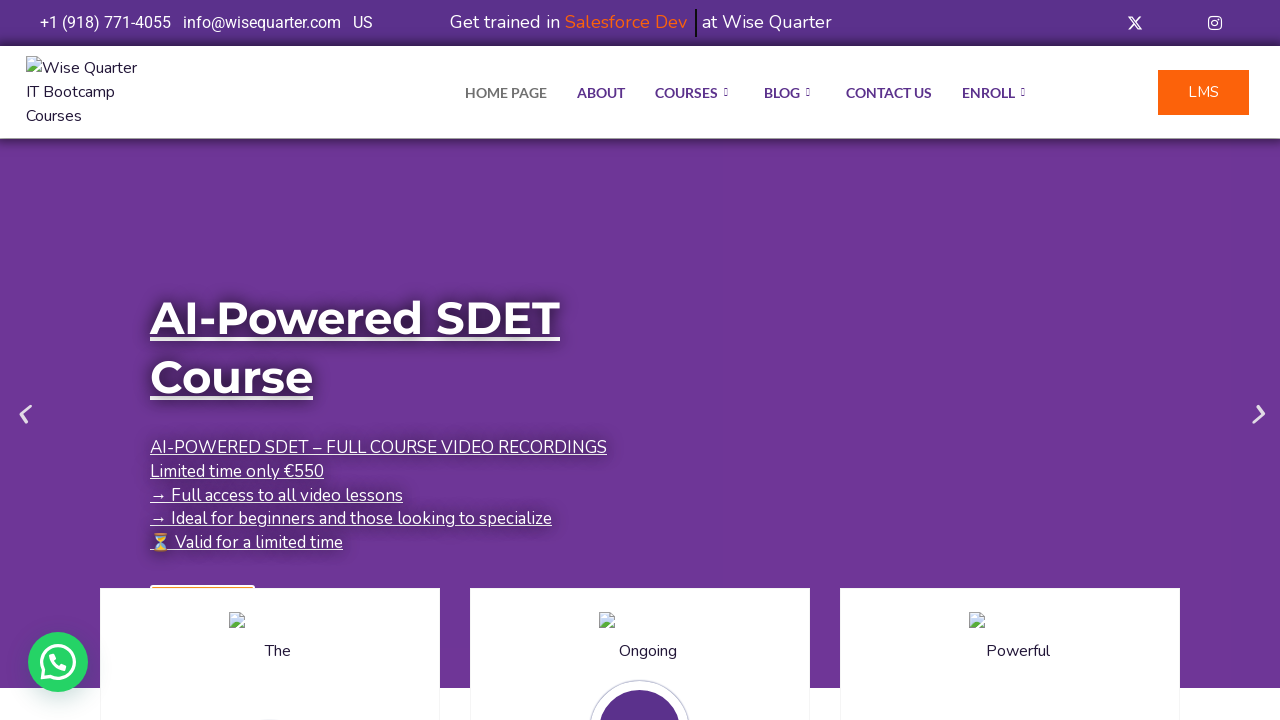

Navigated to WiseQuarter homepage
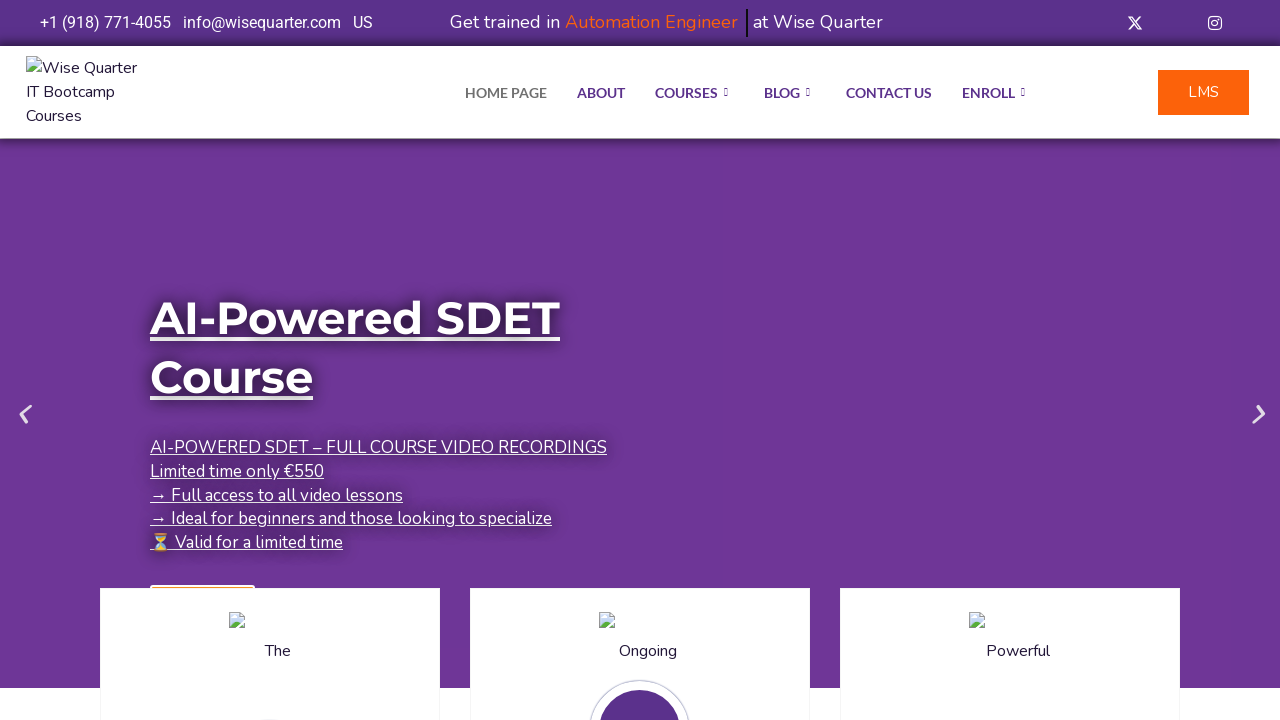

Verified that URL contains 'wisequarter'
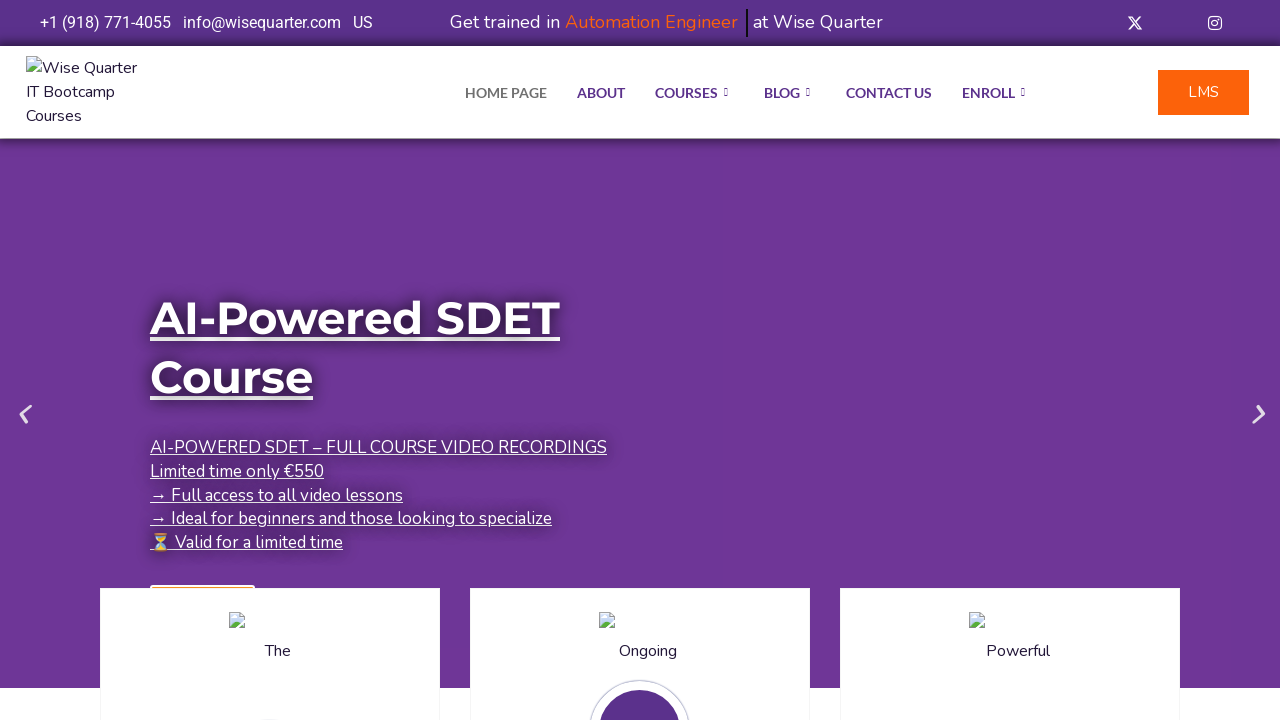

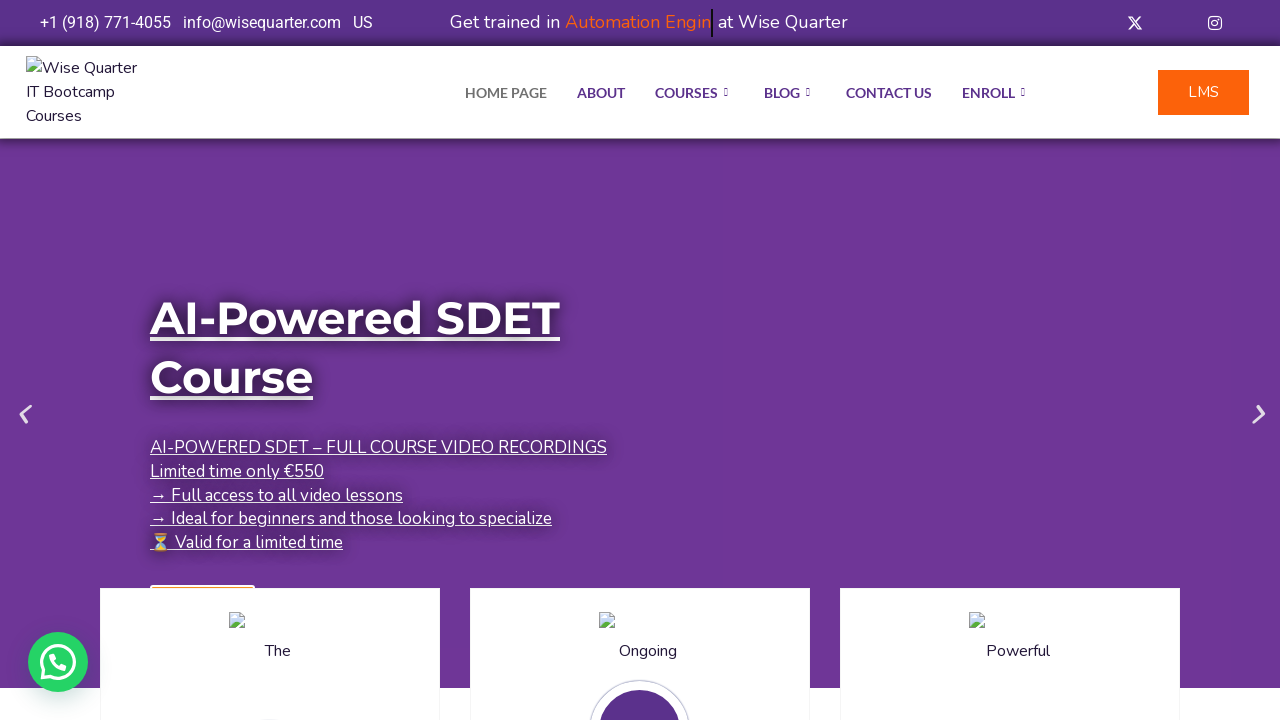